Tests radio button and checkbox interactions on an automation practice page by clicking the third radio button and the first checkbox option.

Starting URL: https://rahulshettyacademy.com/AutomationPractice/

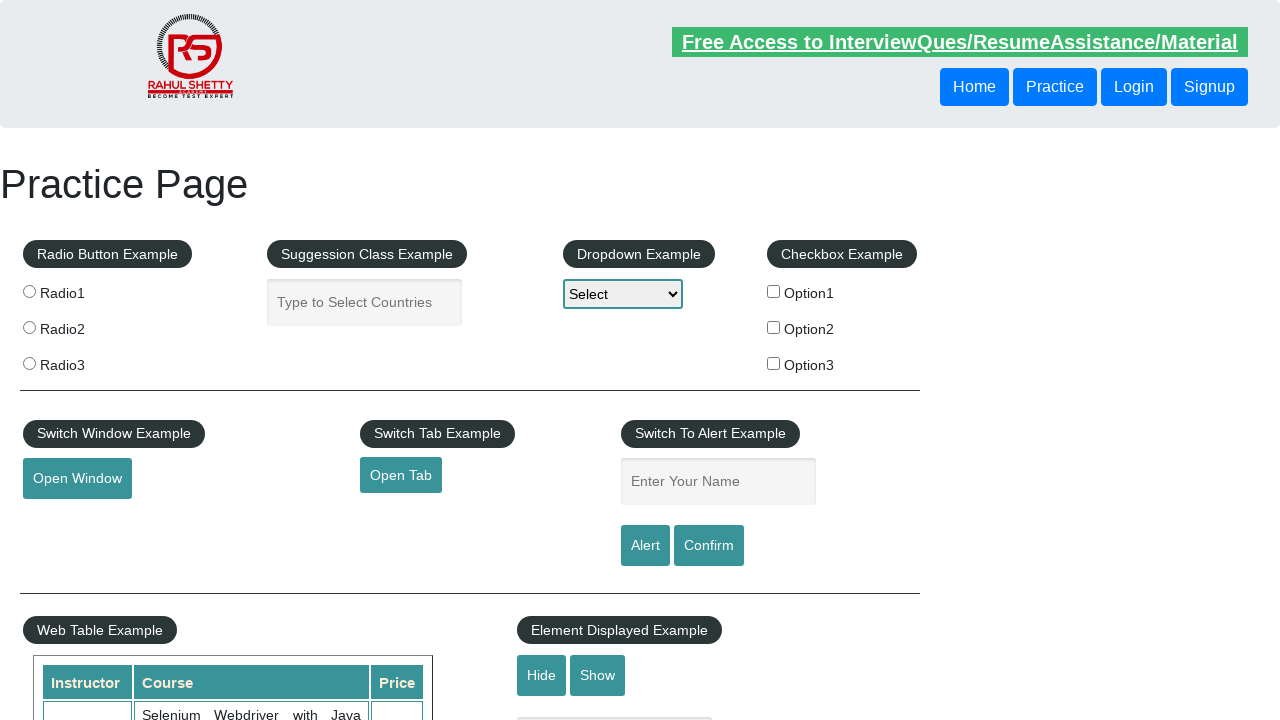

Clicked on the third radio button at (29, 363) on (//input[@name='radioButton'])[3]
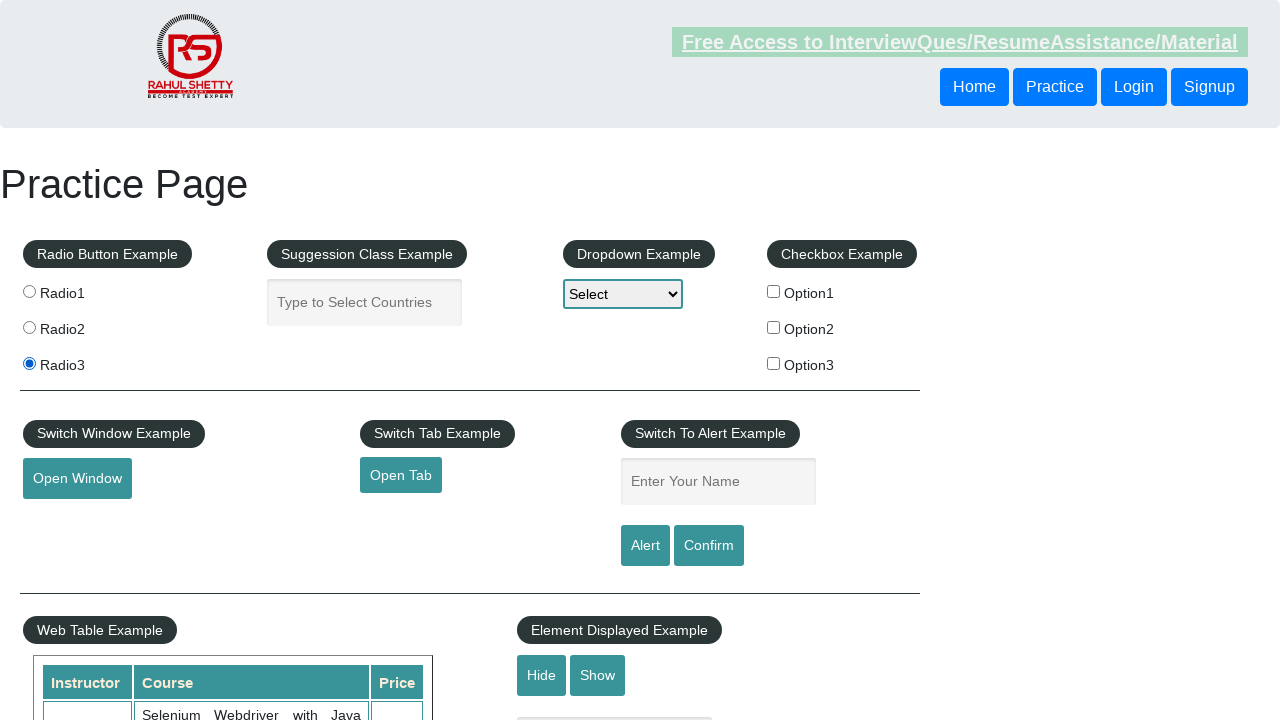

Waited 1000ms for radio button action to complete
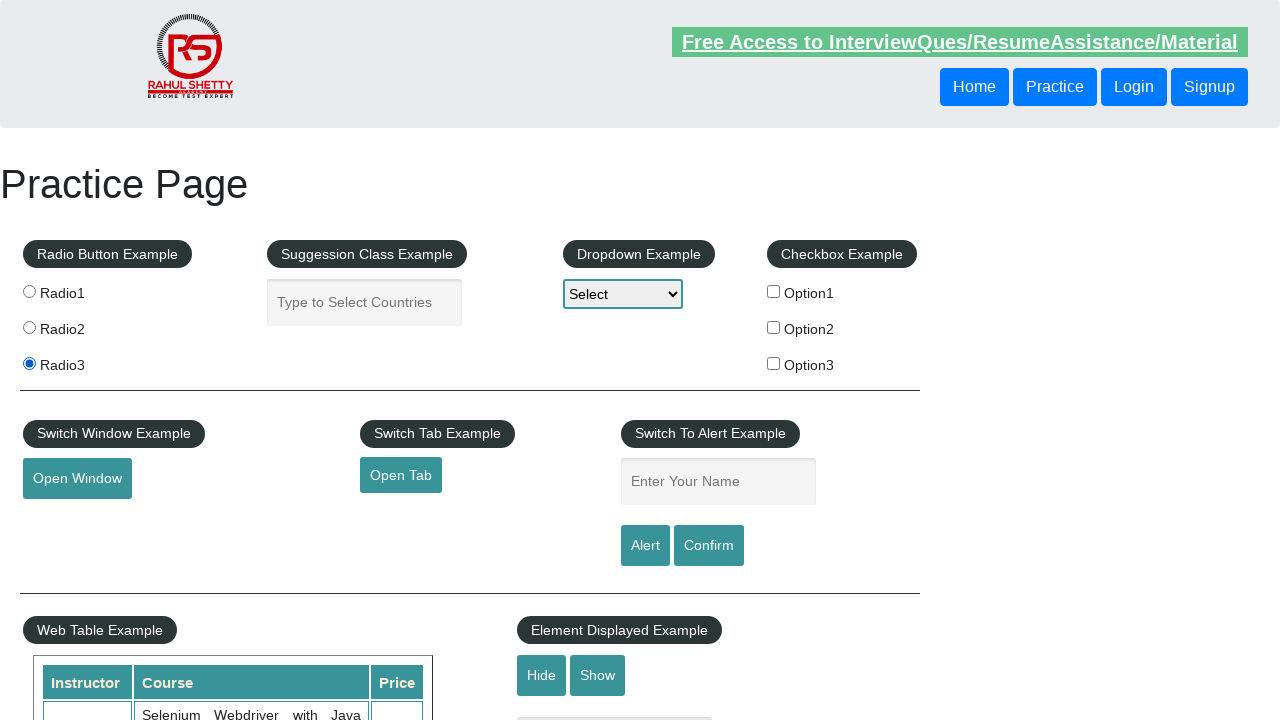

Clicked on the first checkbox option at (774, 291) on #checkBoxOption1
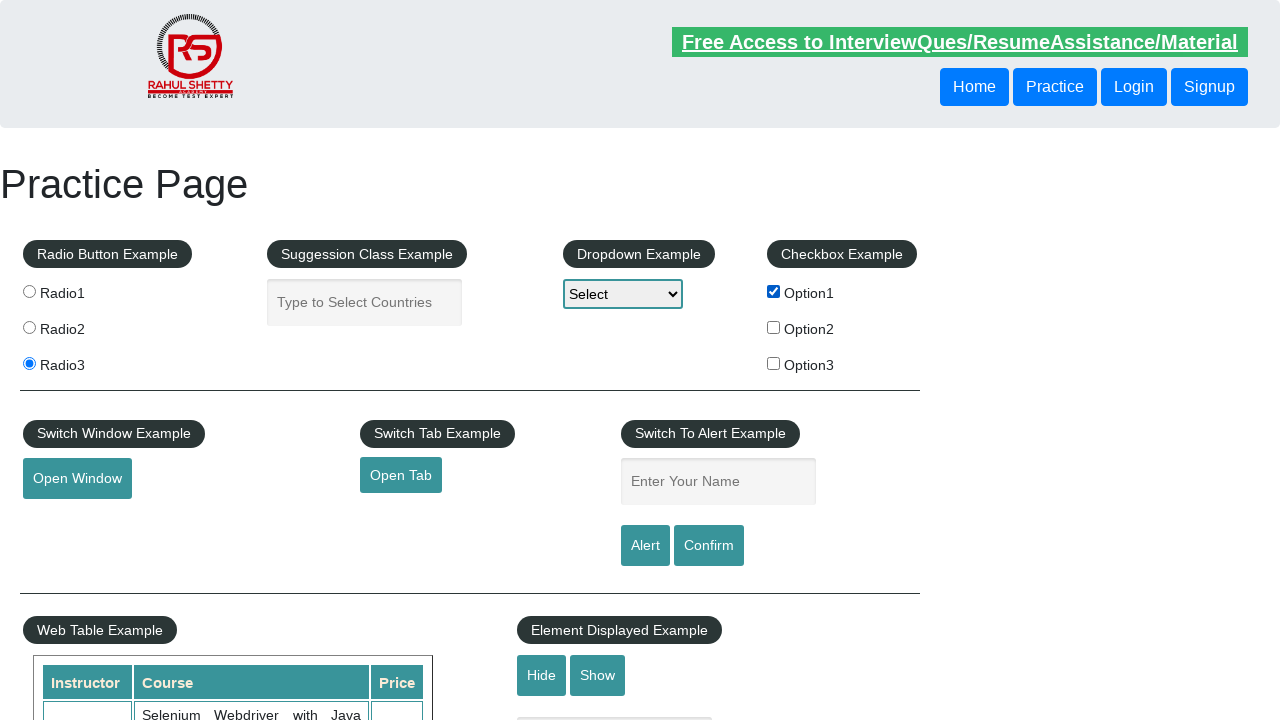

Waited 500ms to verify checkbox action
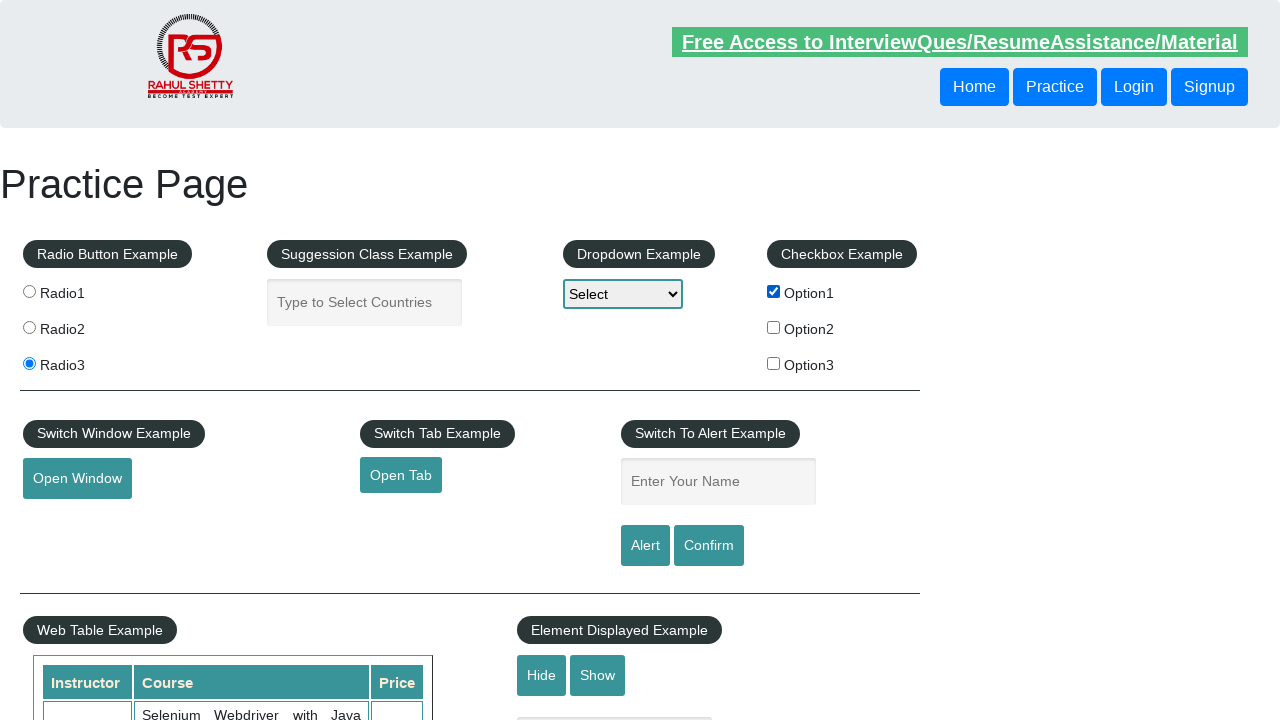

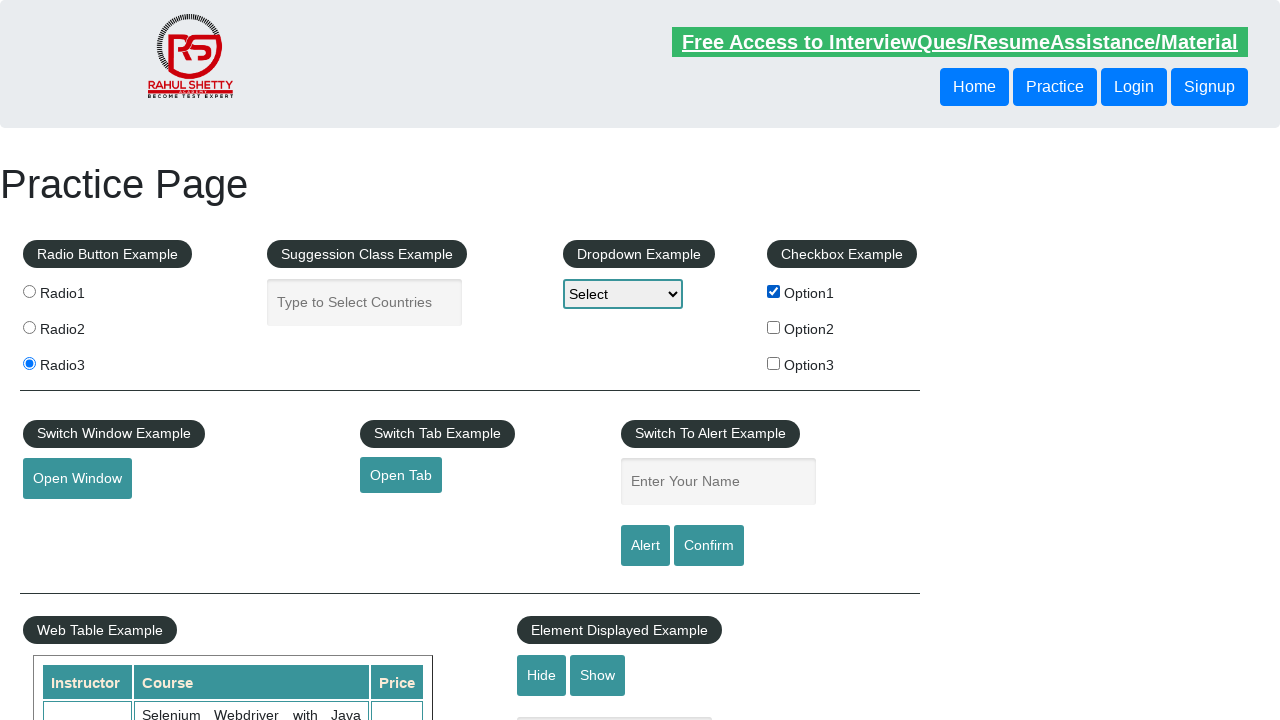